Tests the datepicker functionality by entering a date value into the datepicker input field and pressing Enter to confirm the selection

Starting URL: https://formy-project.herokuapp.com/datepicker

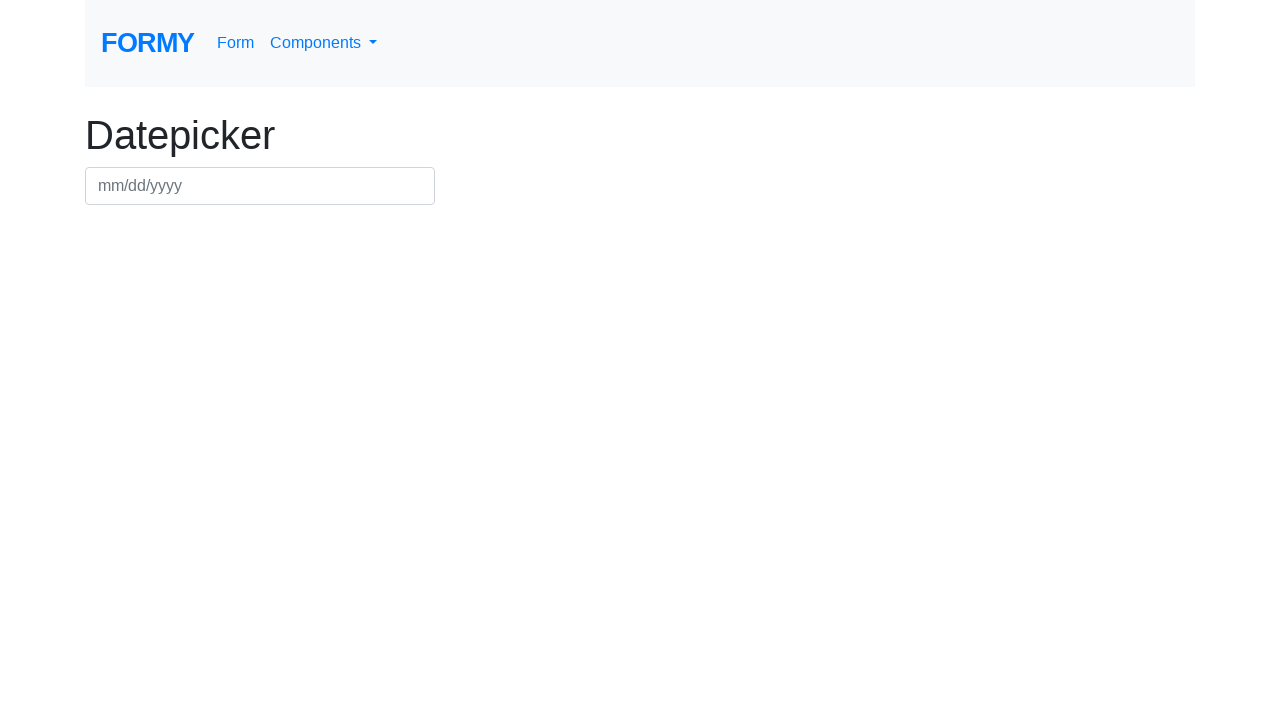

Filled datepicker field with date 03/15/2024 on #datepicker
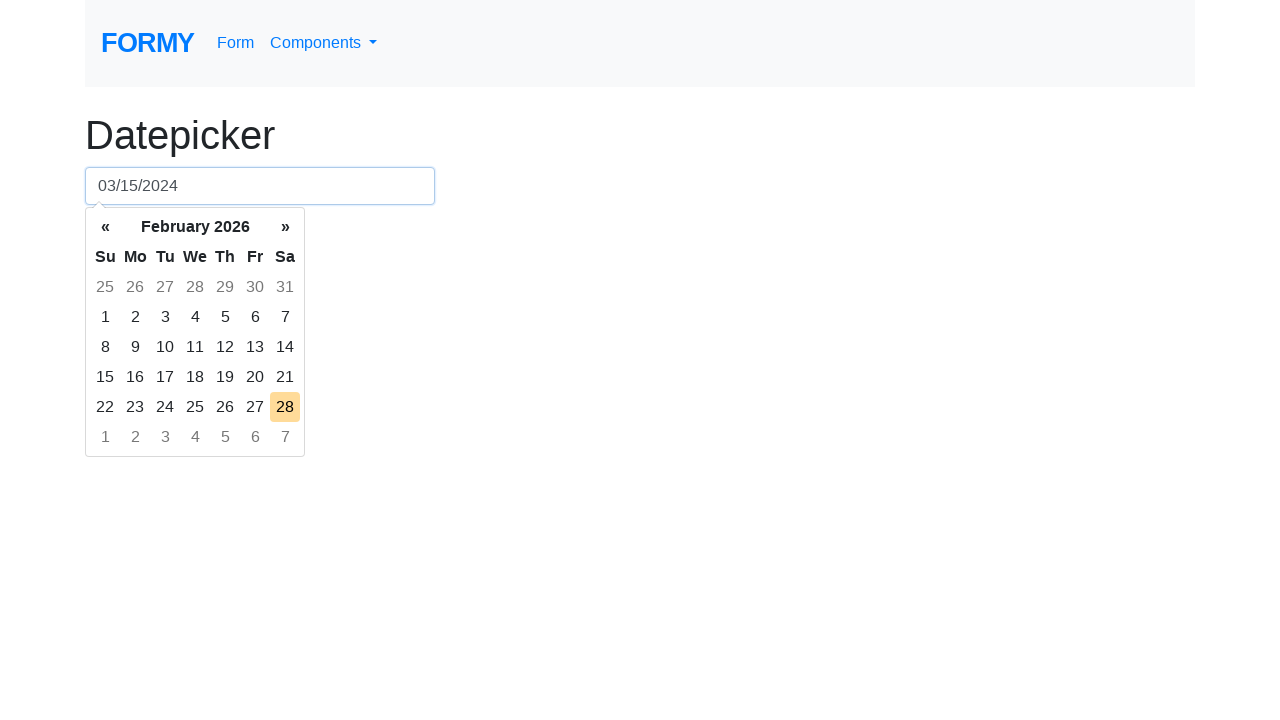

Pressed Enter to confirm date selection on #datepicker
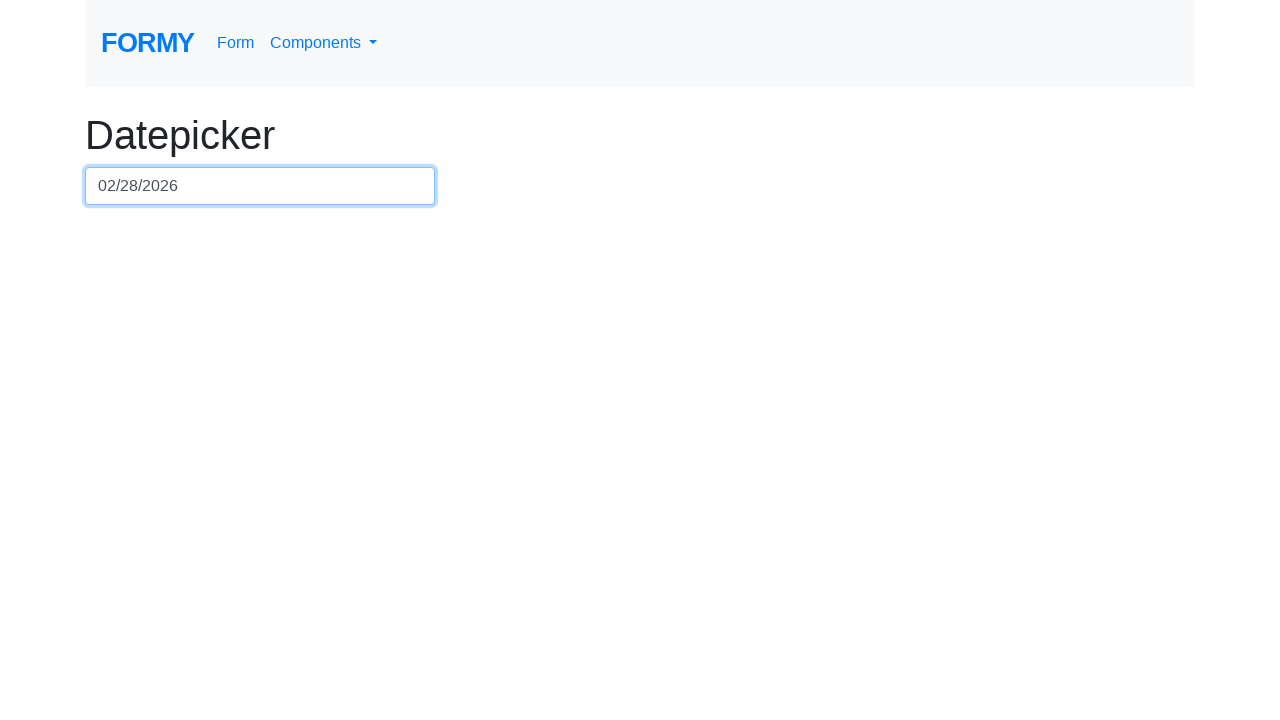

Waited 500ms for date to be processed
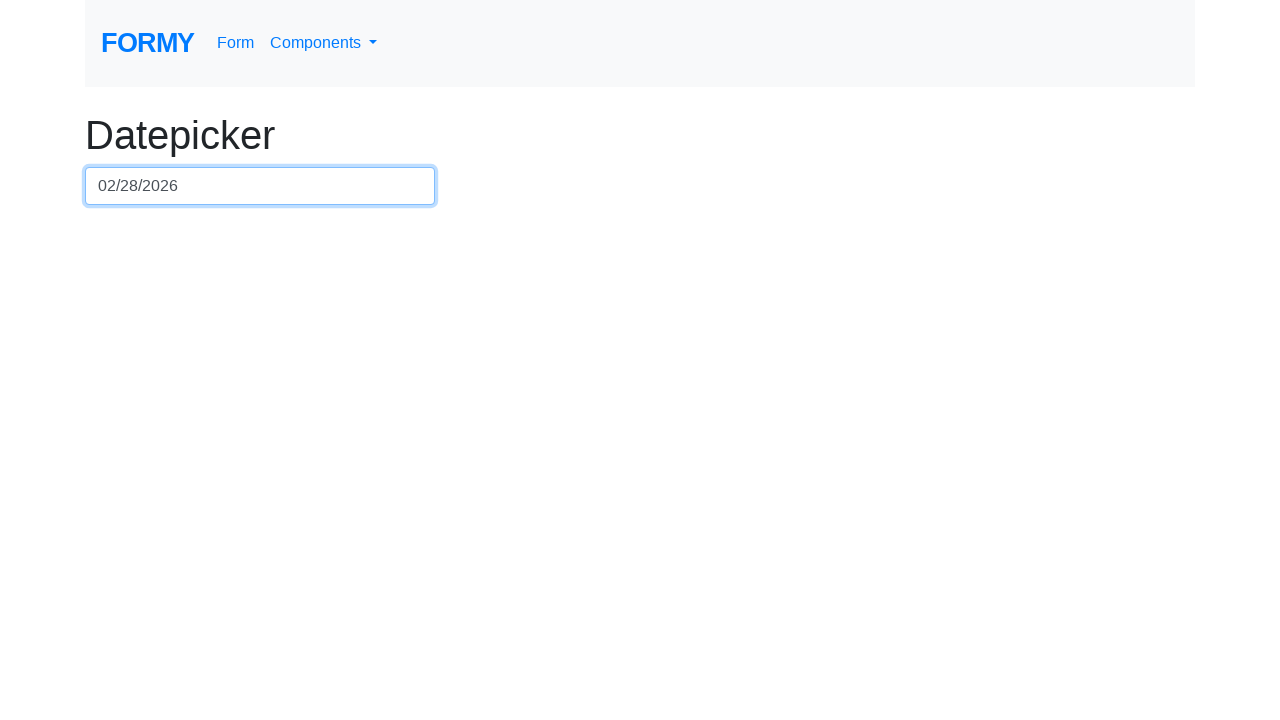

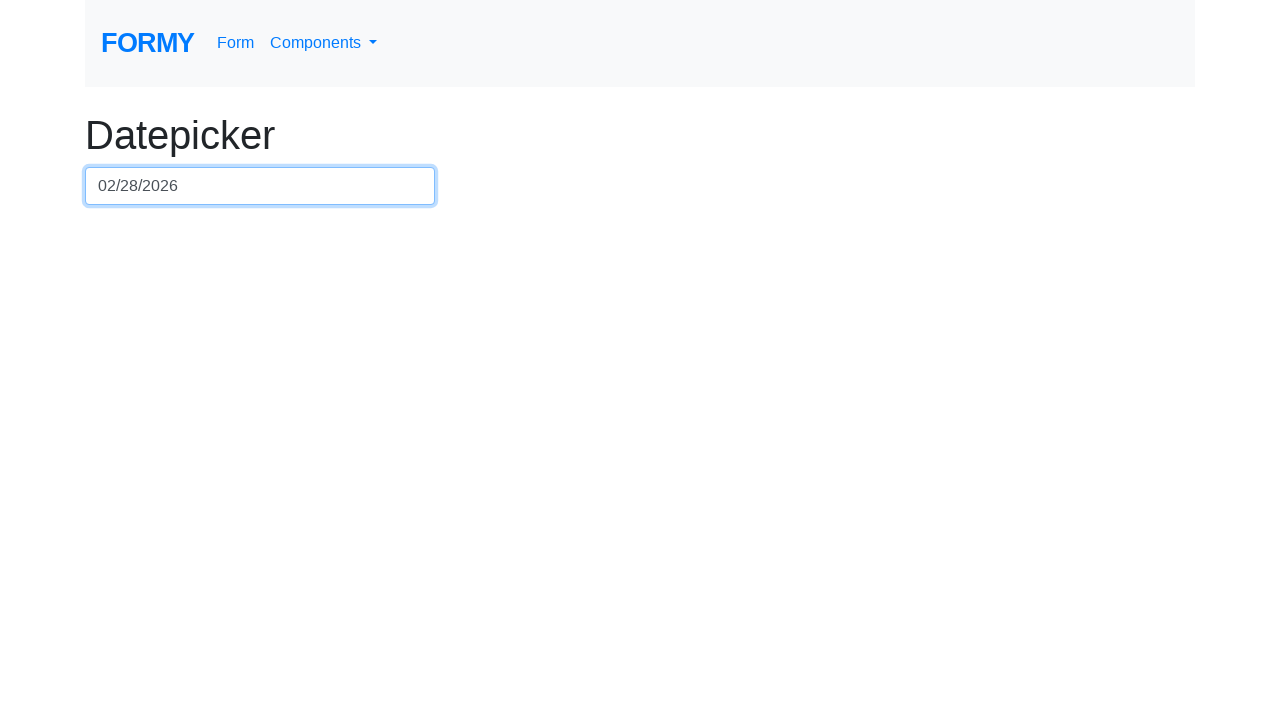